Tests the Context Menu page by navigating to it and verifying the title and paragraph text content match expected values.

Starting URL: https://the-internet.herokuapp.com/

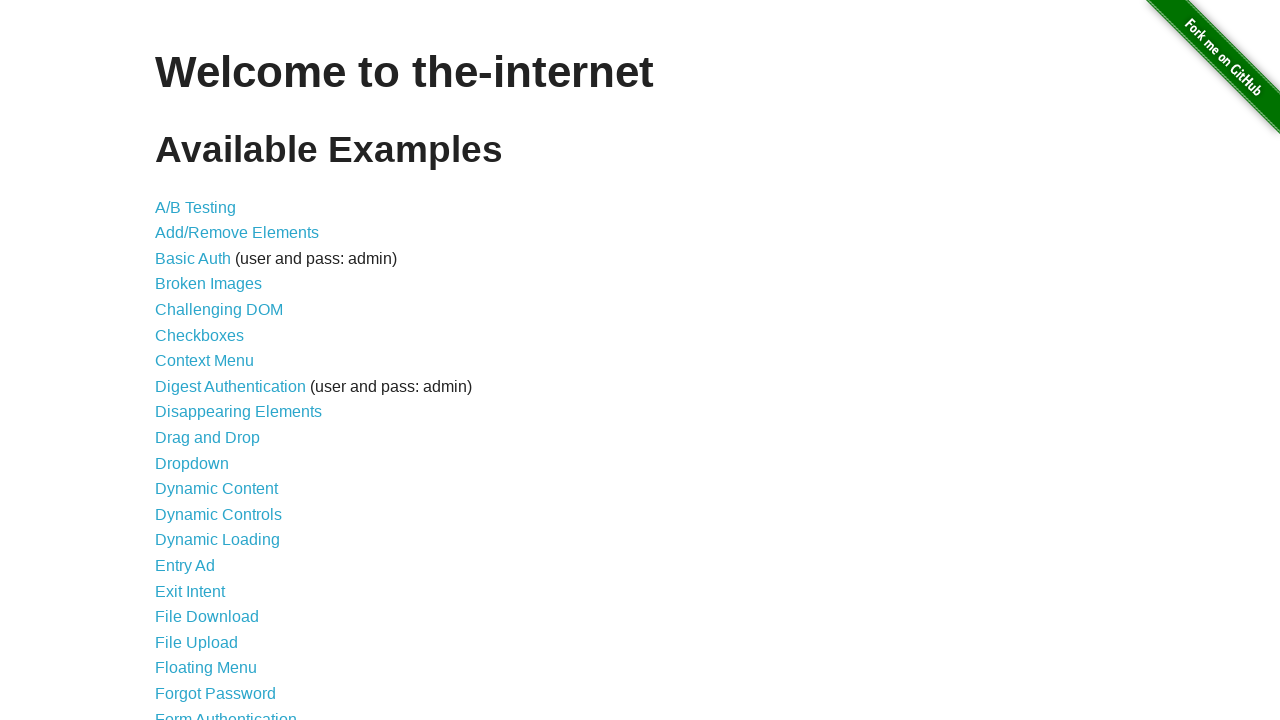

Waited for h1 element to load on homepage
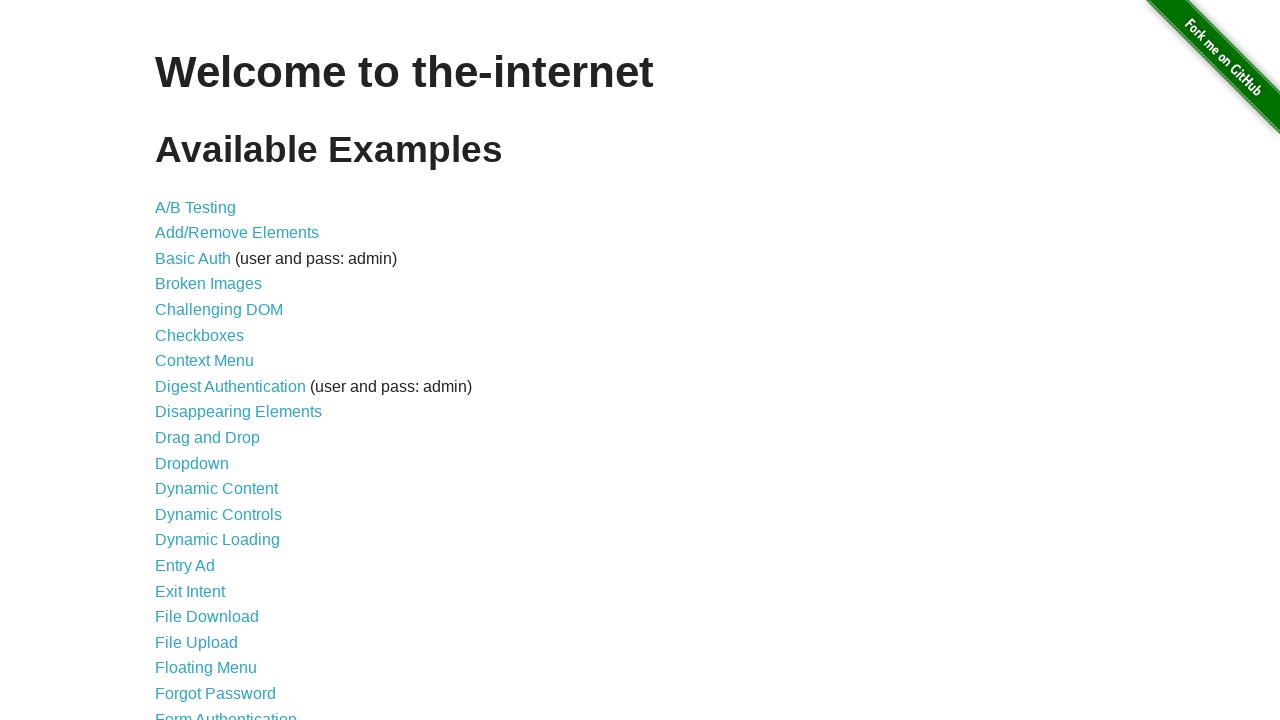

Clicked on Context Menu link at (204, 361) on xpath=//a[normalize-space()='Context Menu']
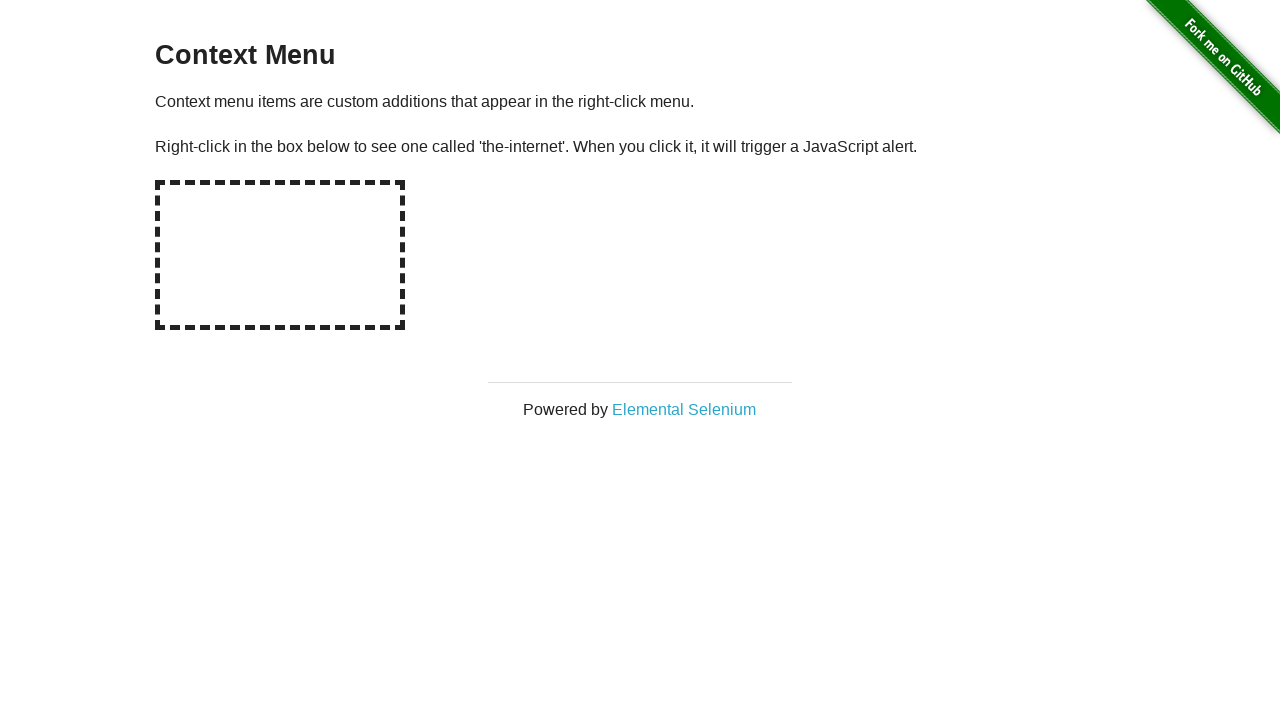

Waited for Context Menu page to load (h3 element)
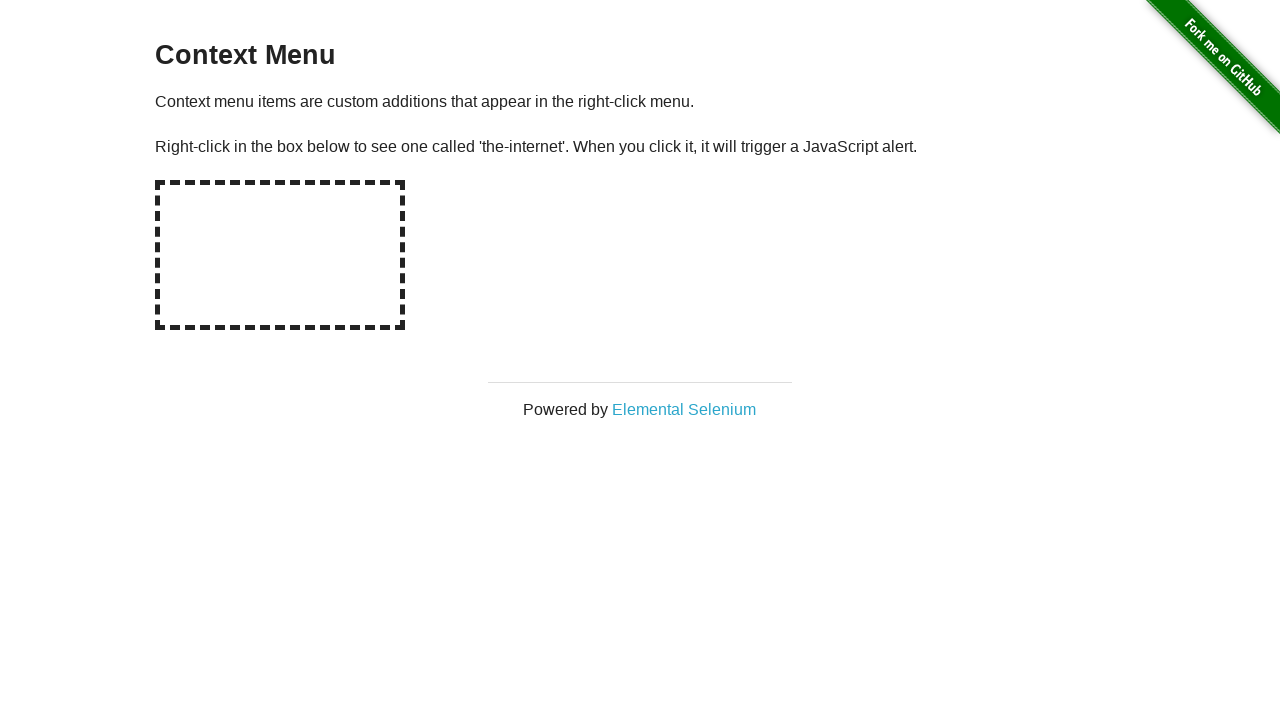

Verified title text matches 'Context Menu'
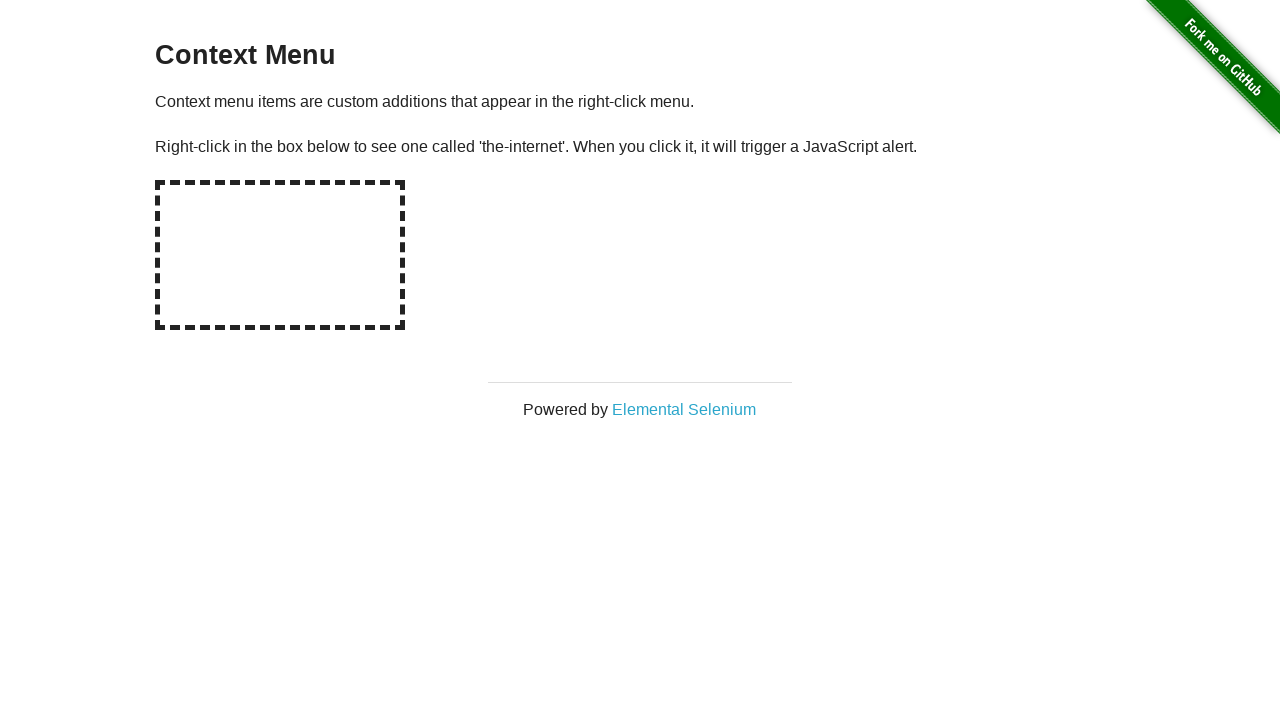

Verified first paragraph text content
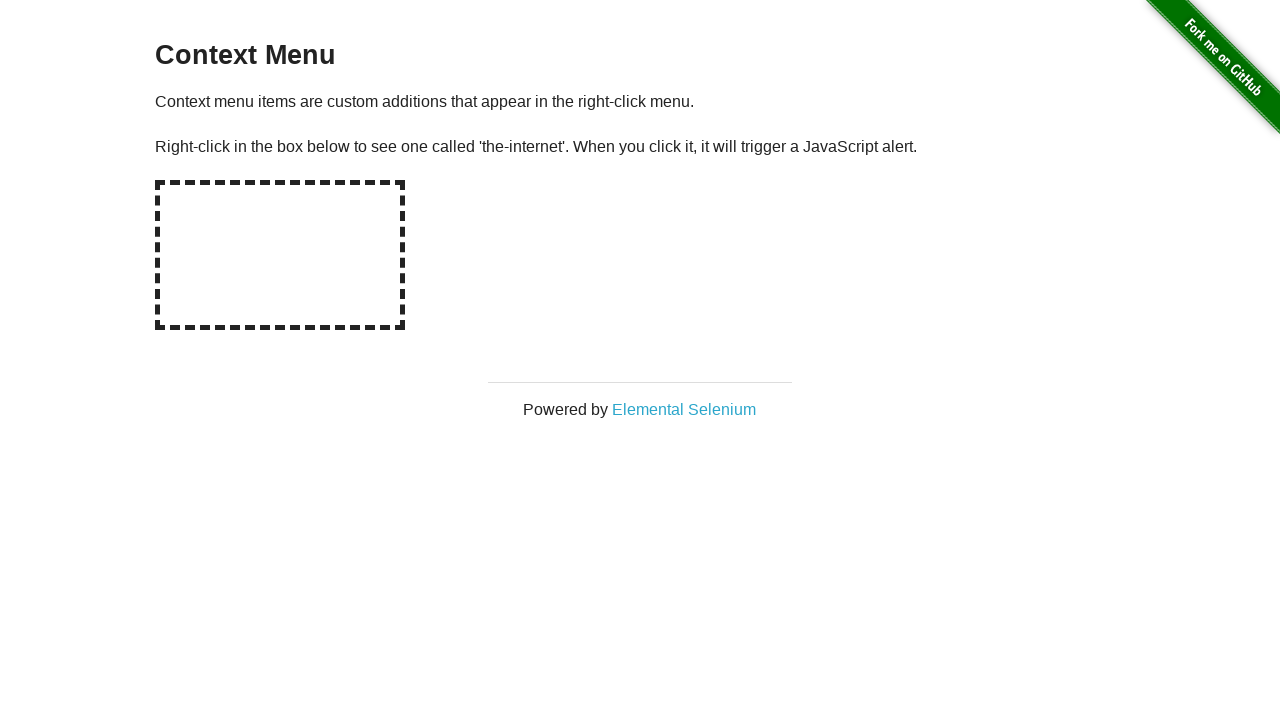

Verified second paragraph text content
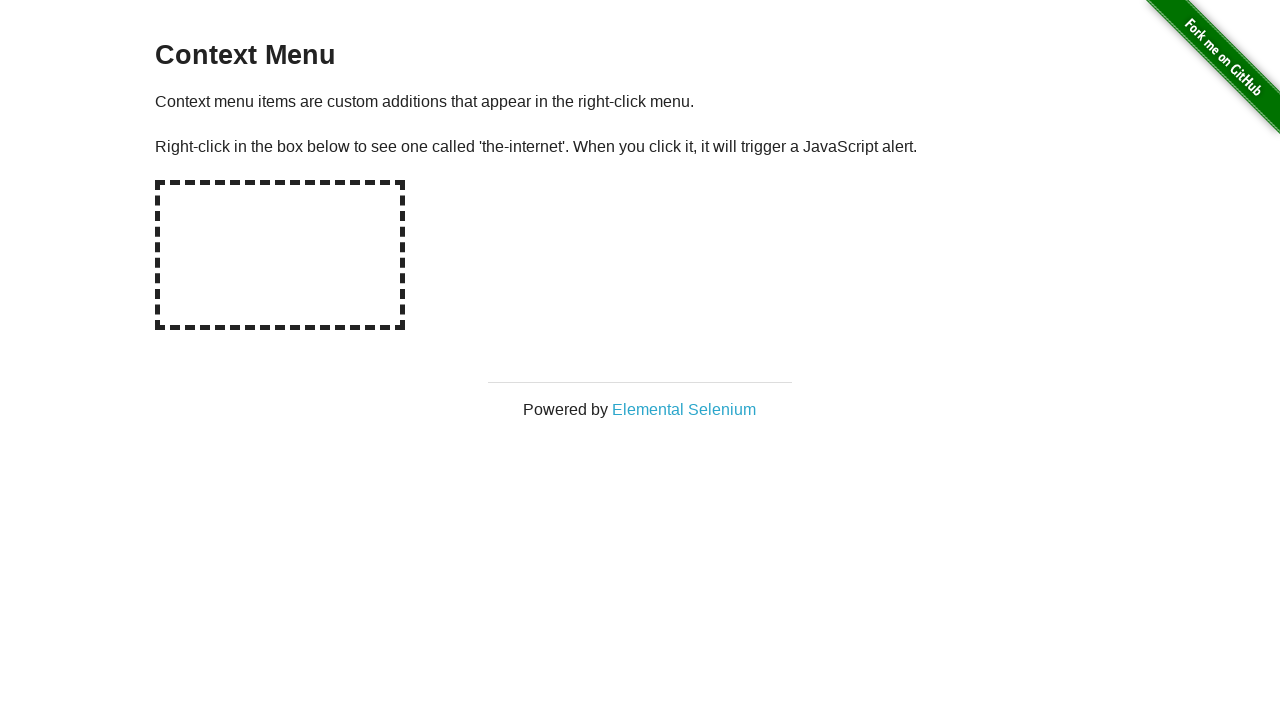

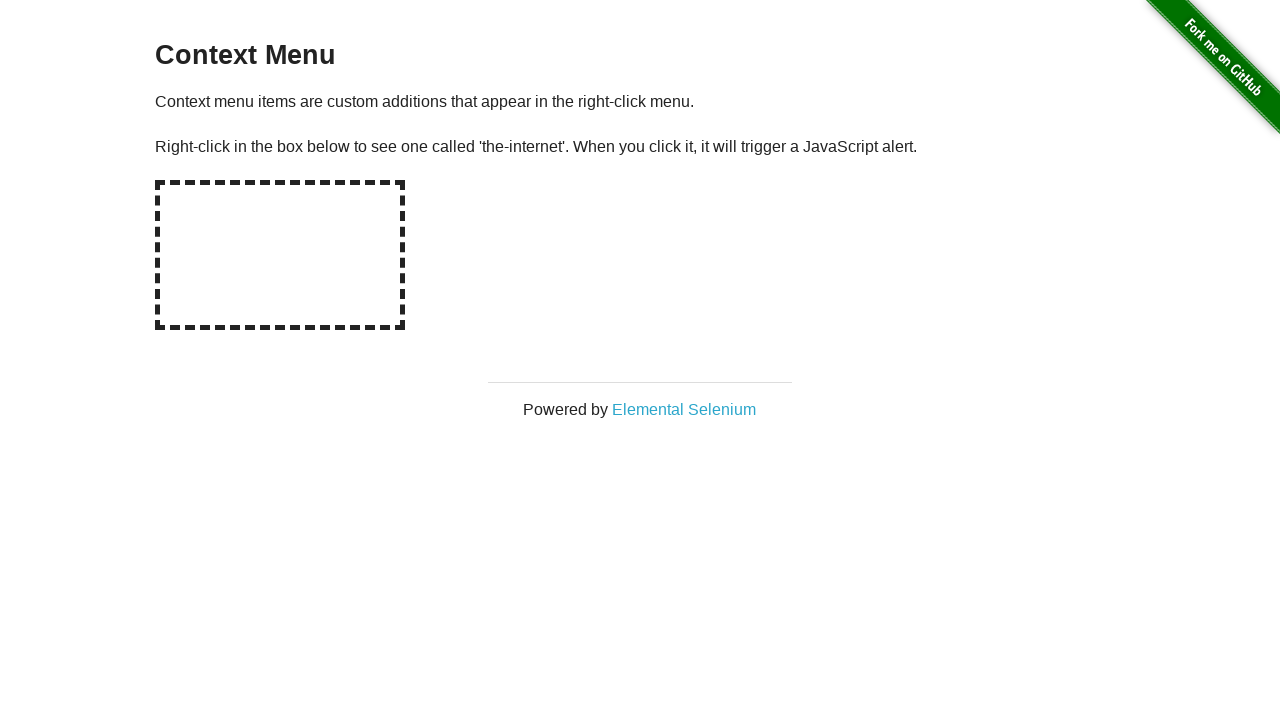